Tests browser window handling by navigating to the alerts section, opening a new window, switching to it, and then returning to the parent window

Starting URL: https://demoqa.com

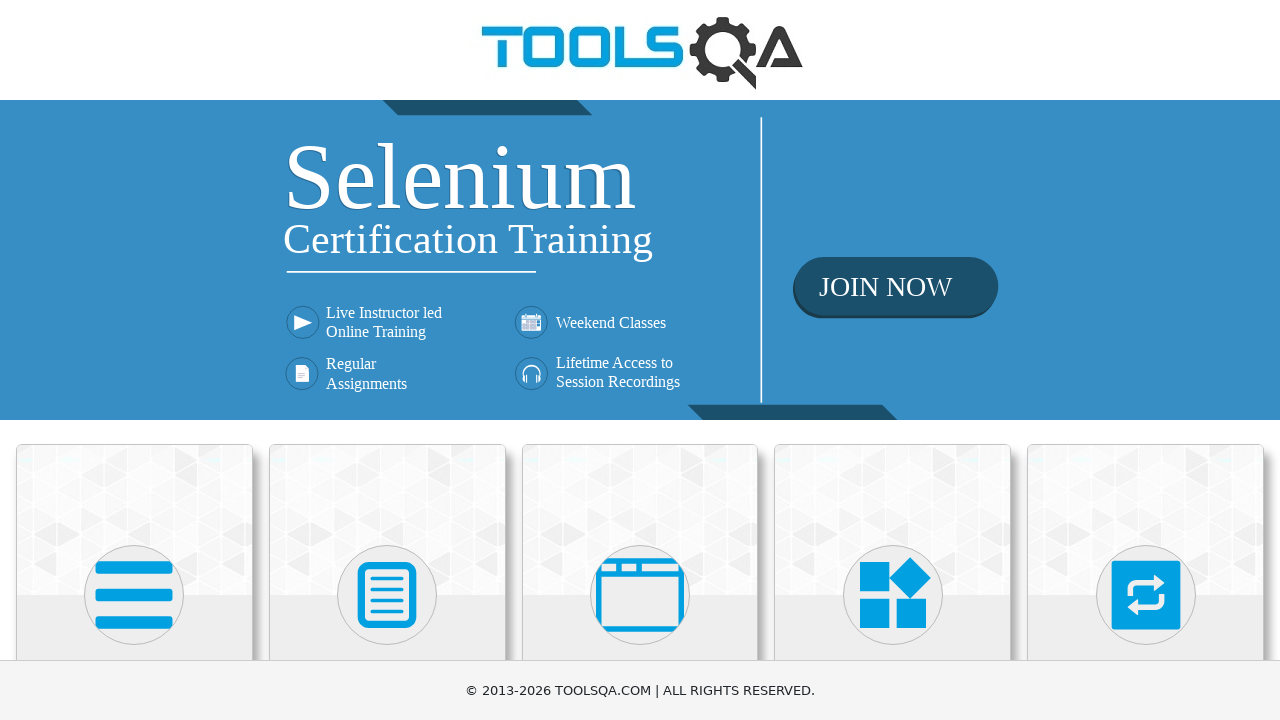

Clicked on Alerts, Frame & Windows section at (640, 360) on xpath=//h5[text()='Alerts, Frame & Windows']
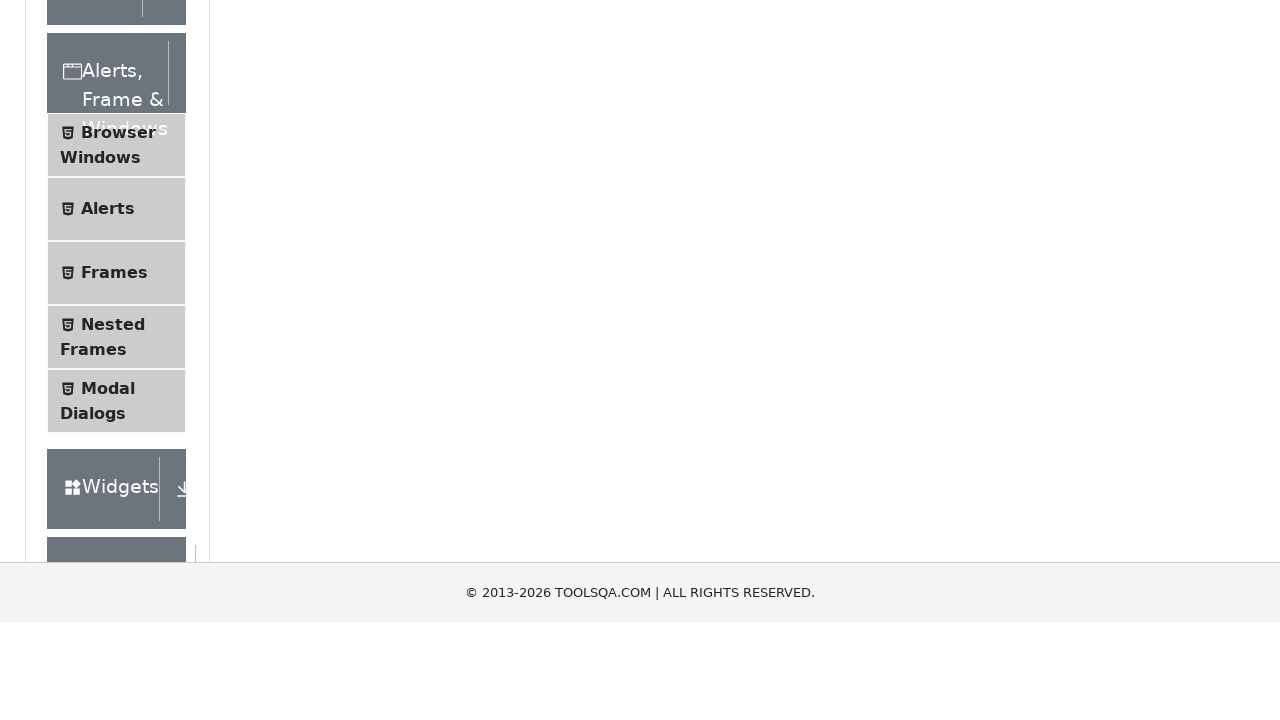

Clicked on Browser Windows menu item at (118, 424) on xpath=//span[text()='Browser Windows']
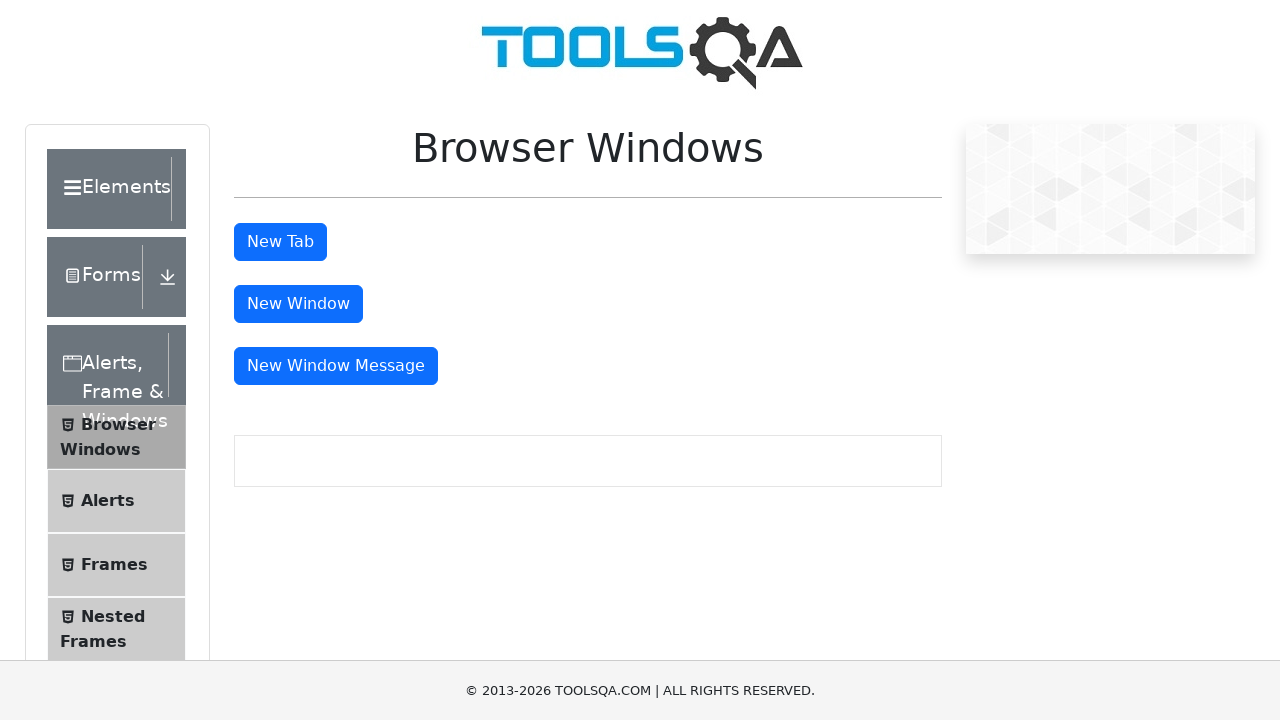

Stored current page context
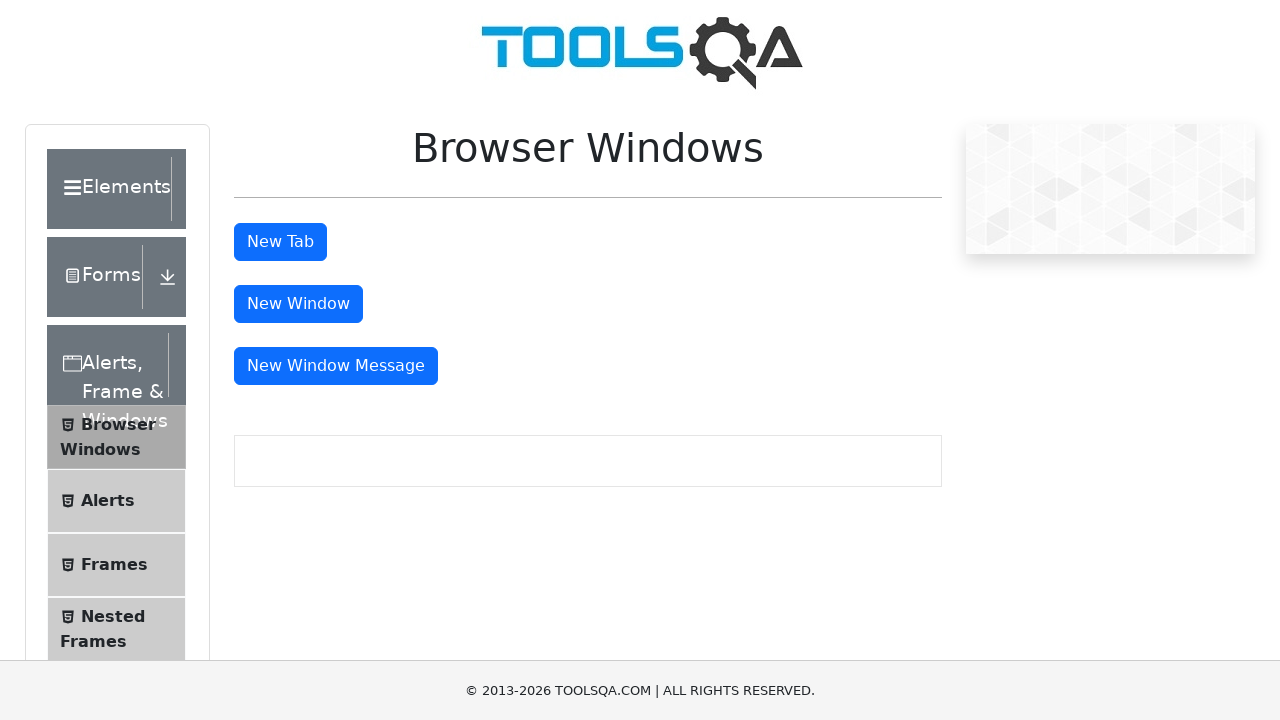

Clicked button to open new window at (298, 304) on xpath=//button[@id='windowButton']
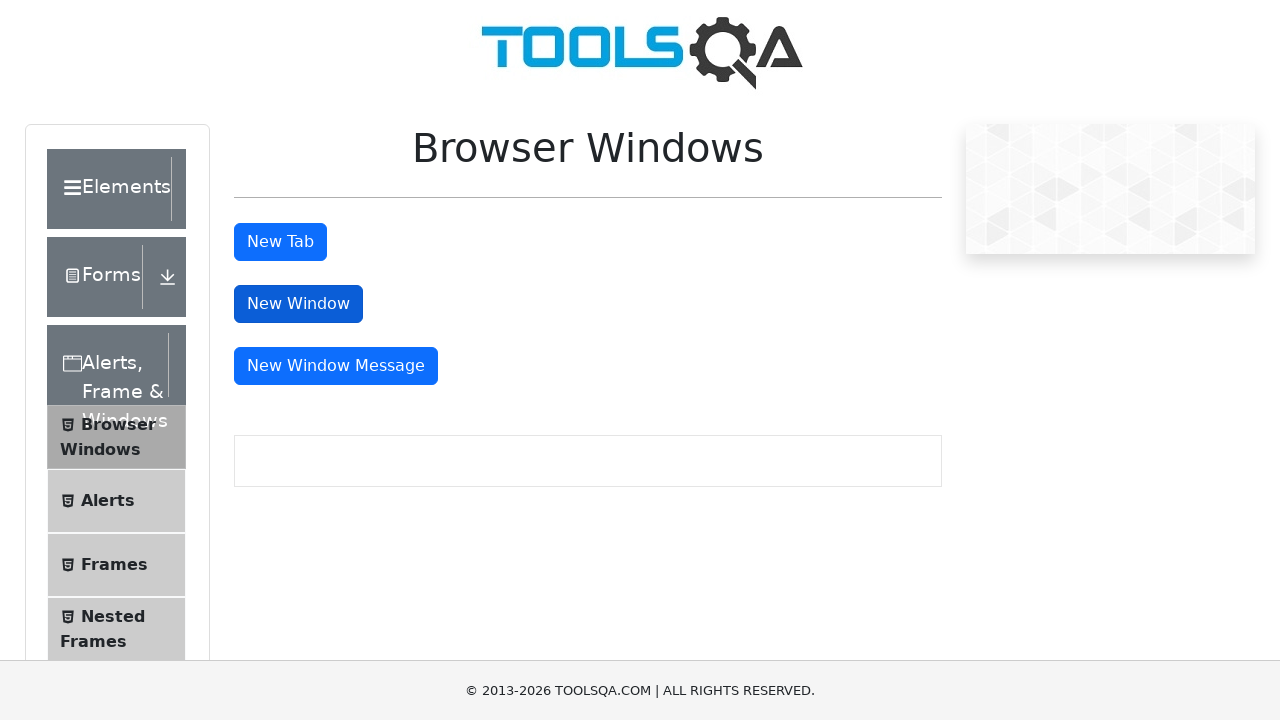

New window popup captured
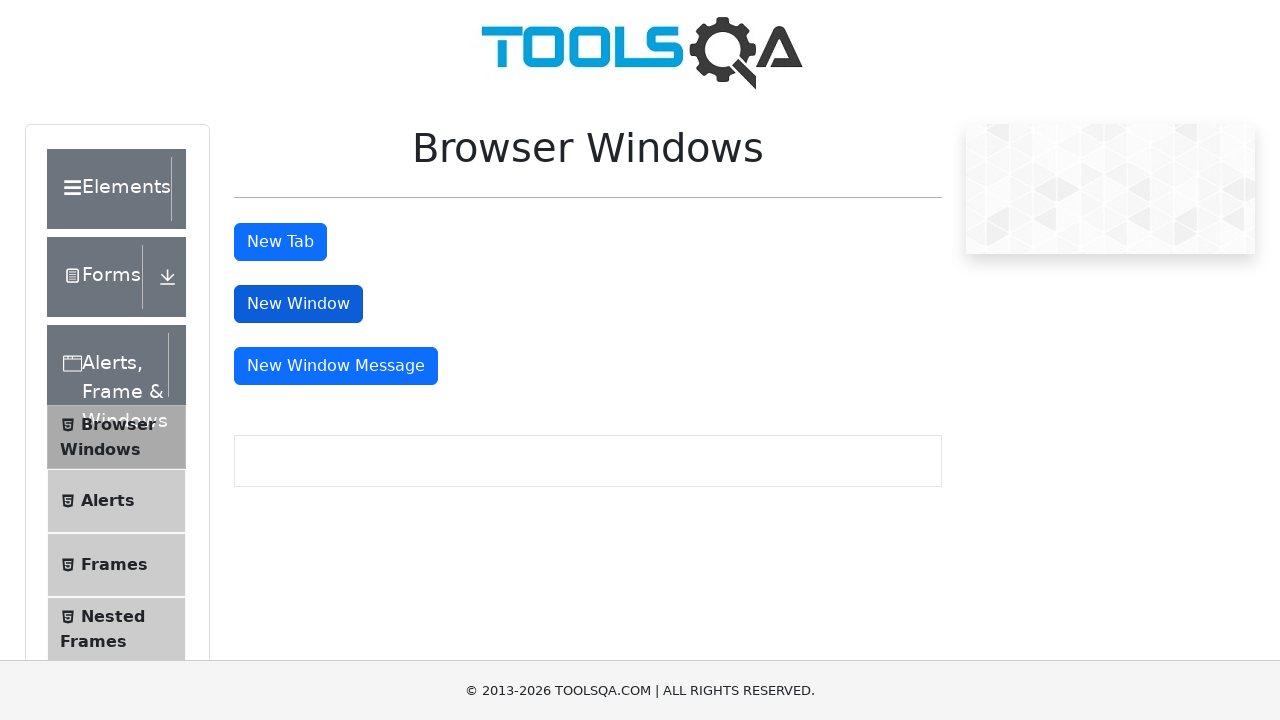

New window page load state waited for
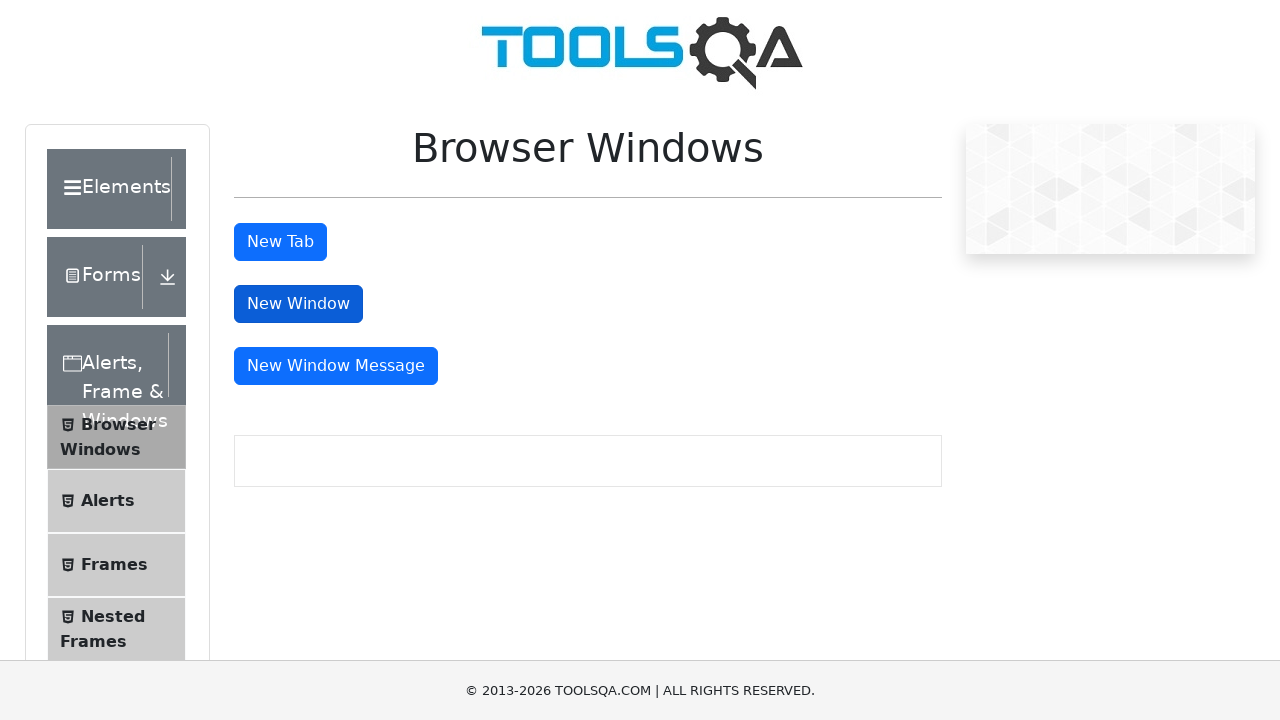

New window opened confirmation printed
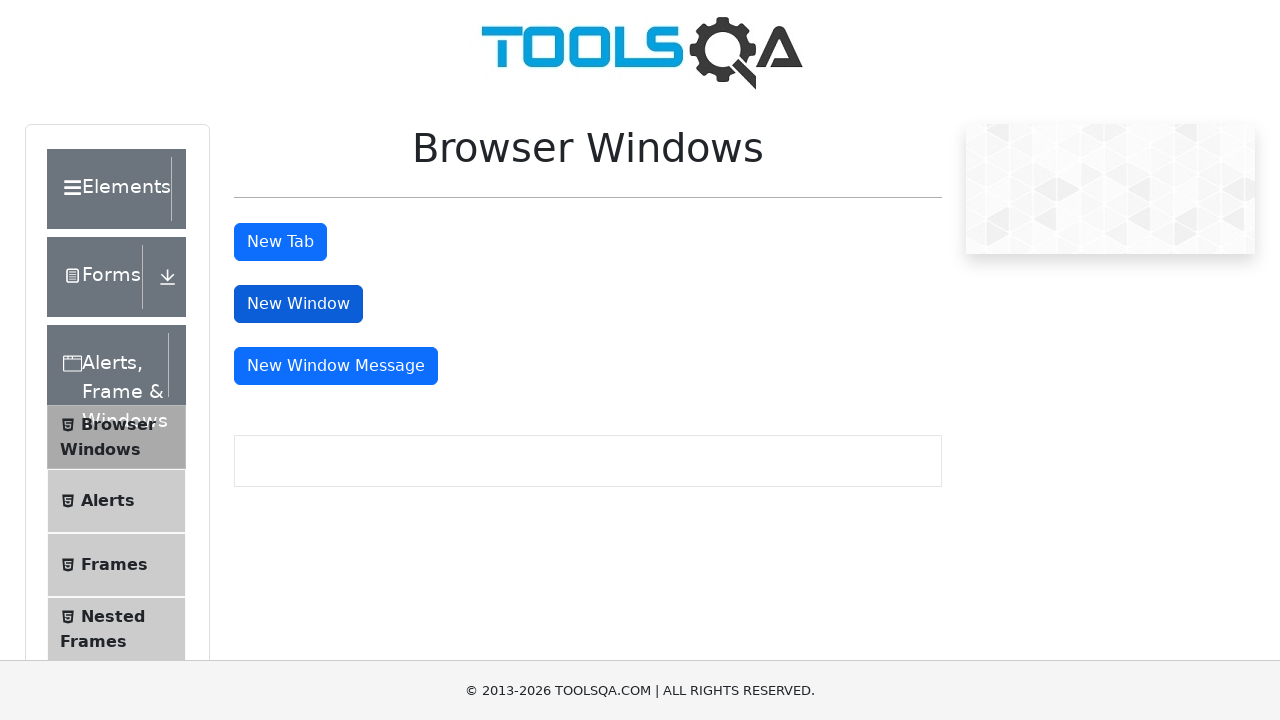

New window title printed: 
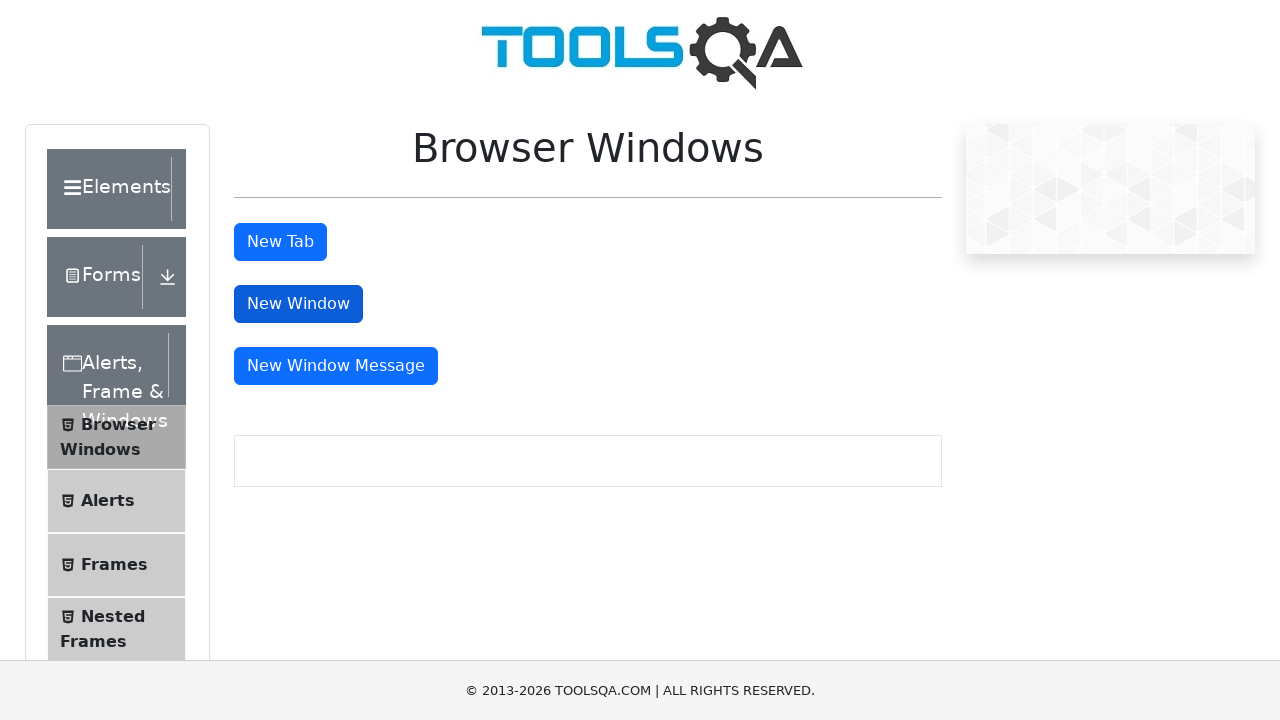

New window URL printed: https://demoqa.com/sample
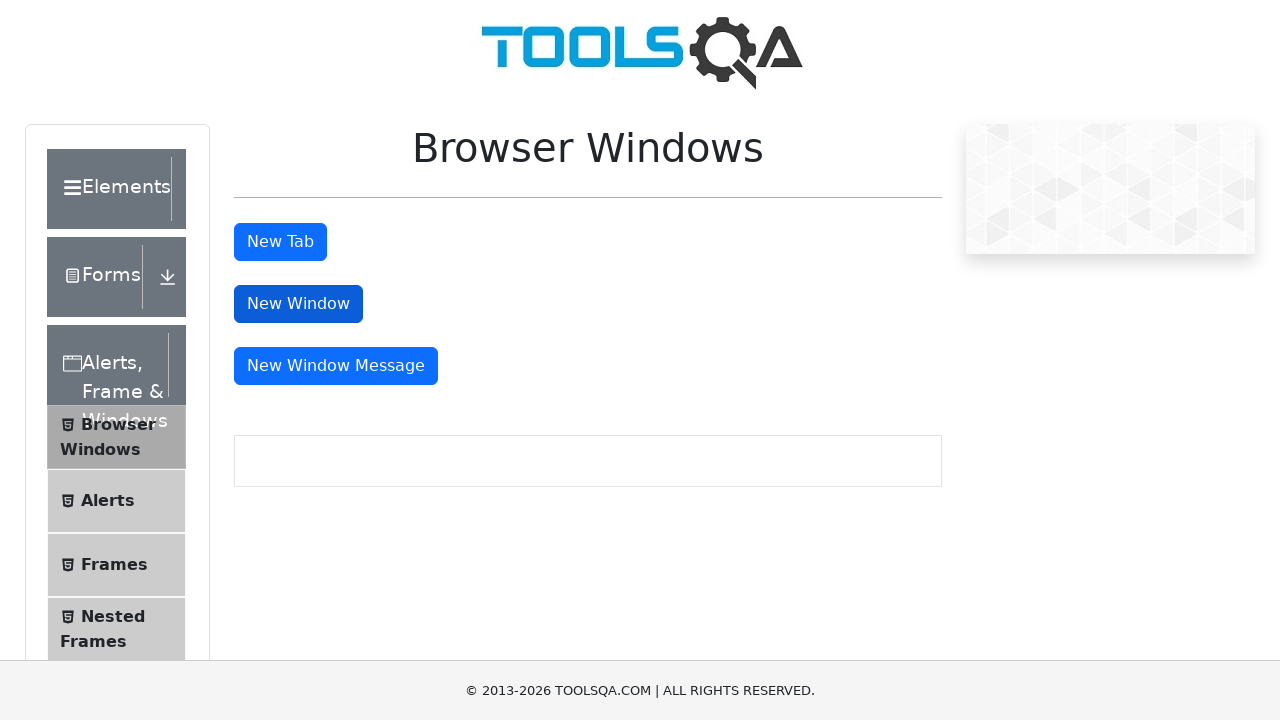

Closed the new window
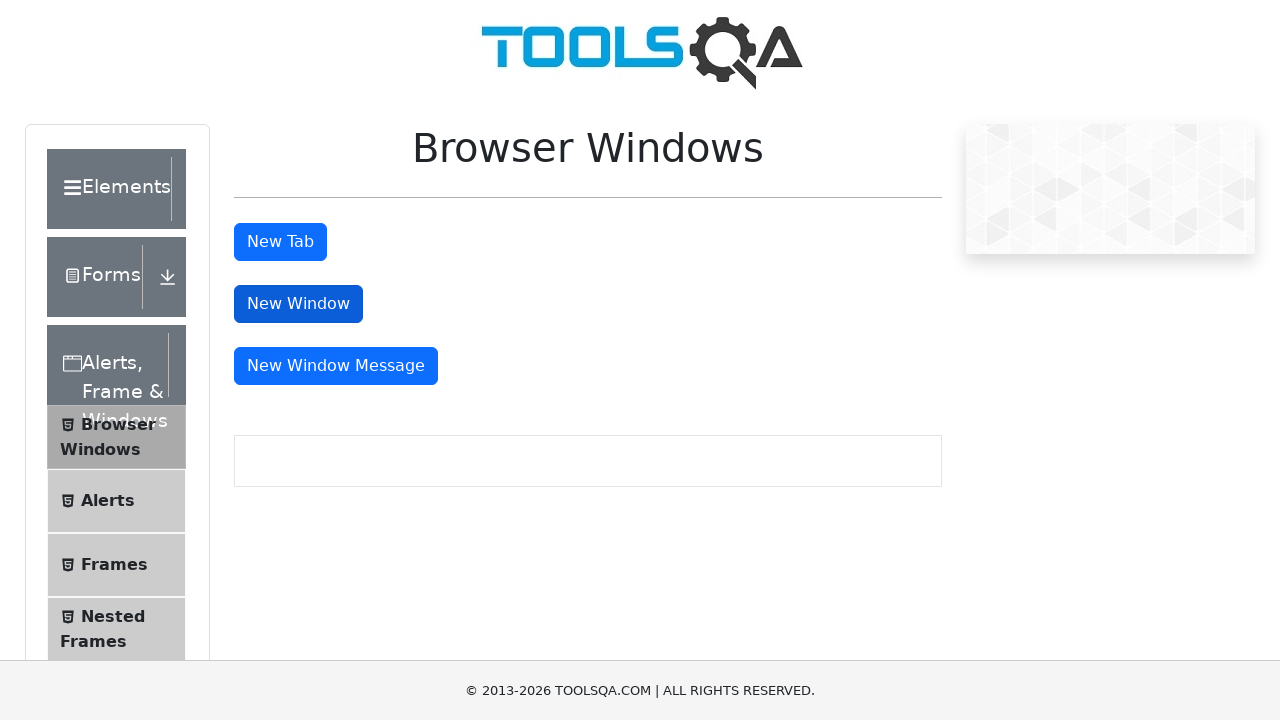

Returned to parent window: demosite
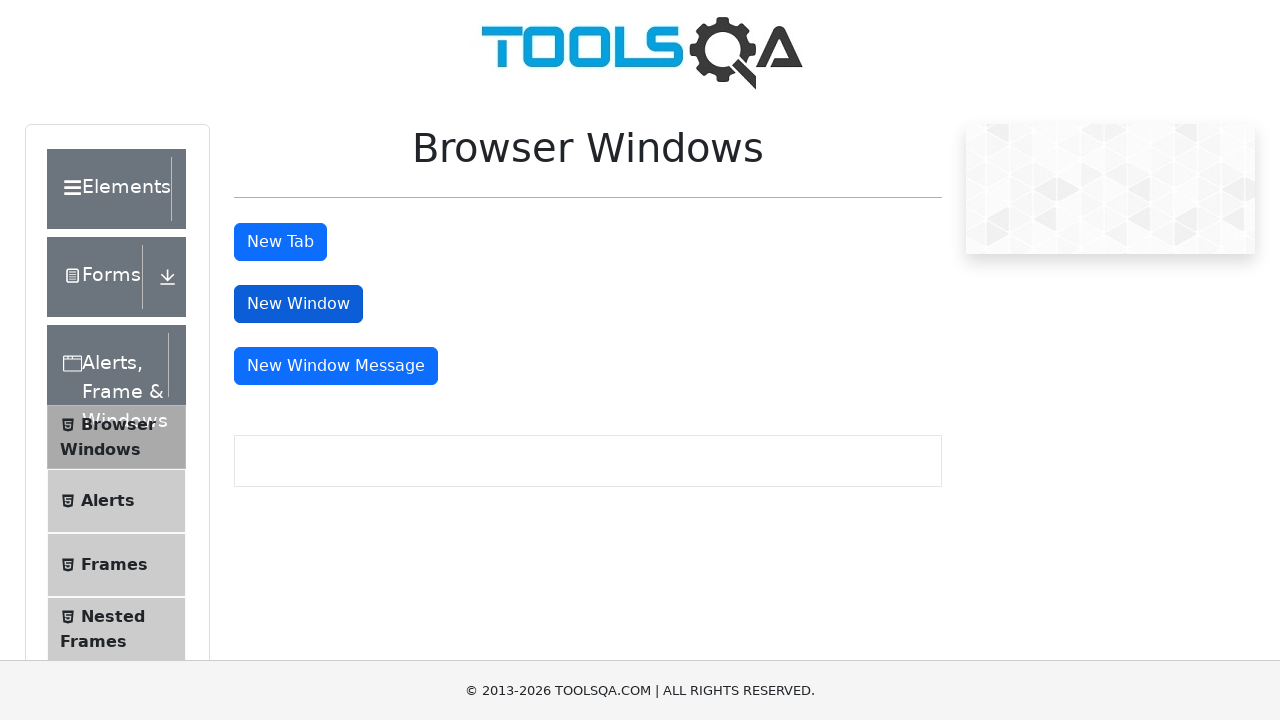

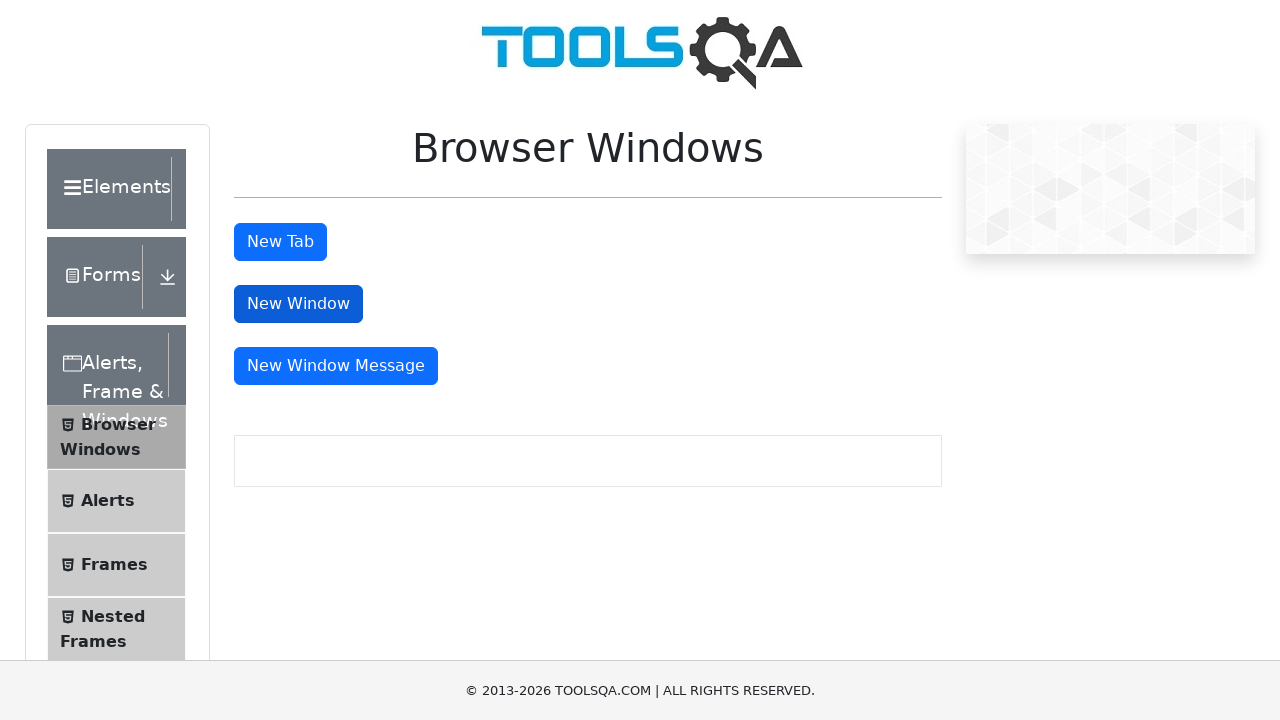